Tests that interactive buttons exist on the page and have text content

Starting URL: https://etf-web-mi7p.vercel.app

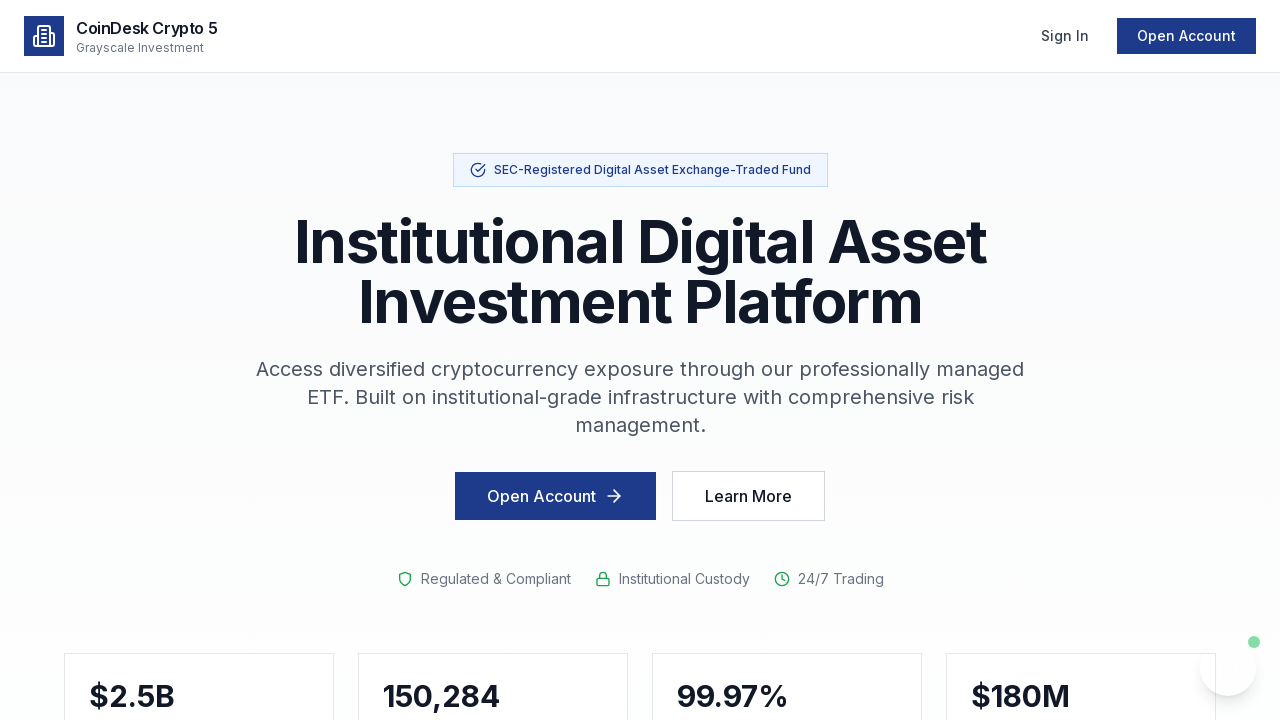

Waited for page to load with networkidle state
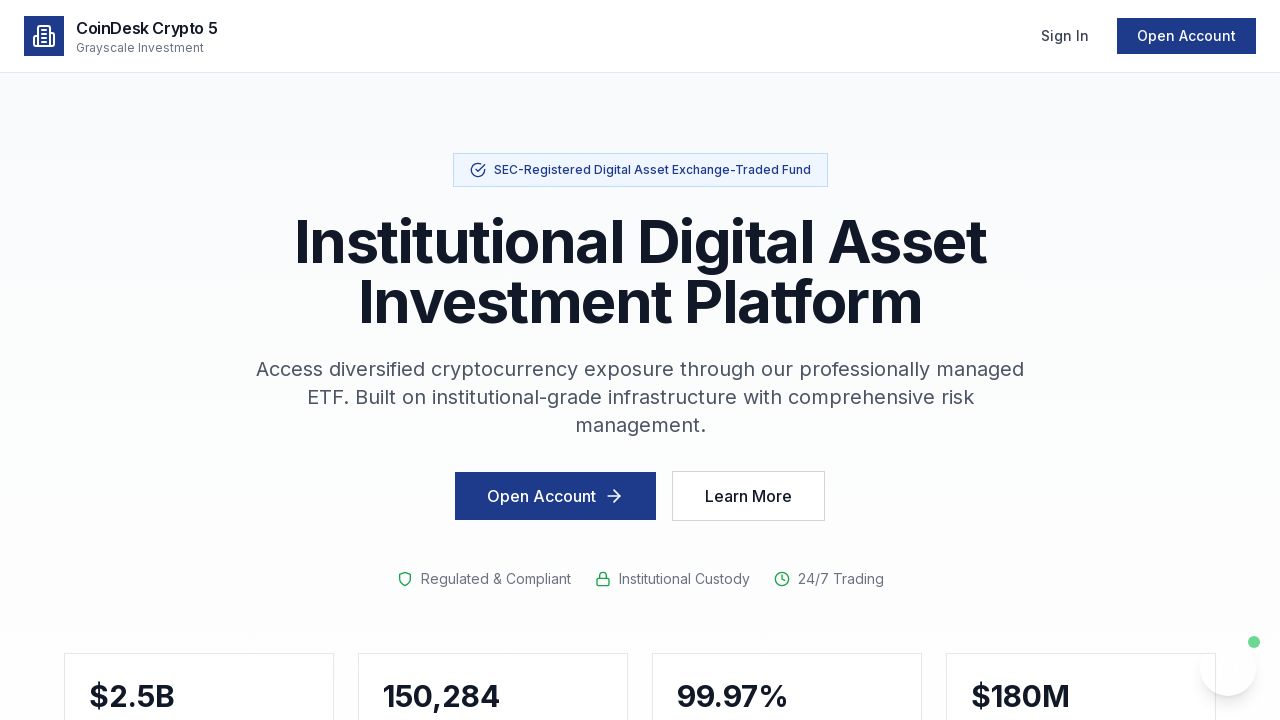

Located all button elements on the page
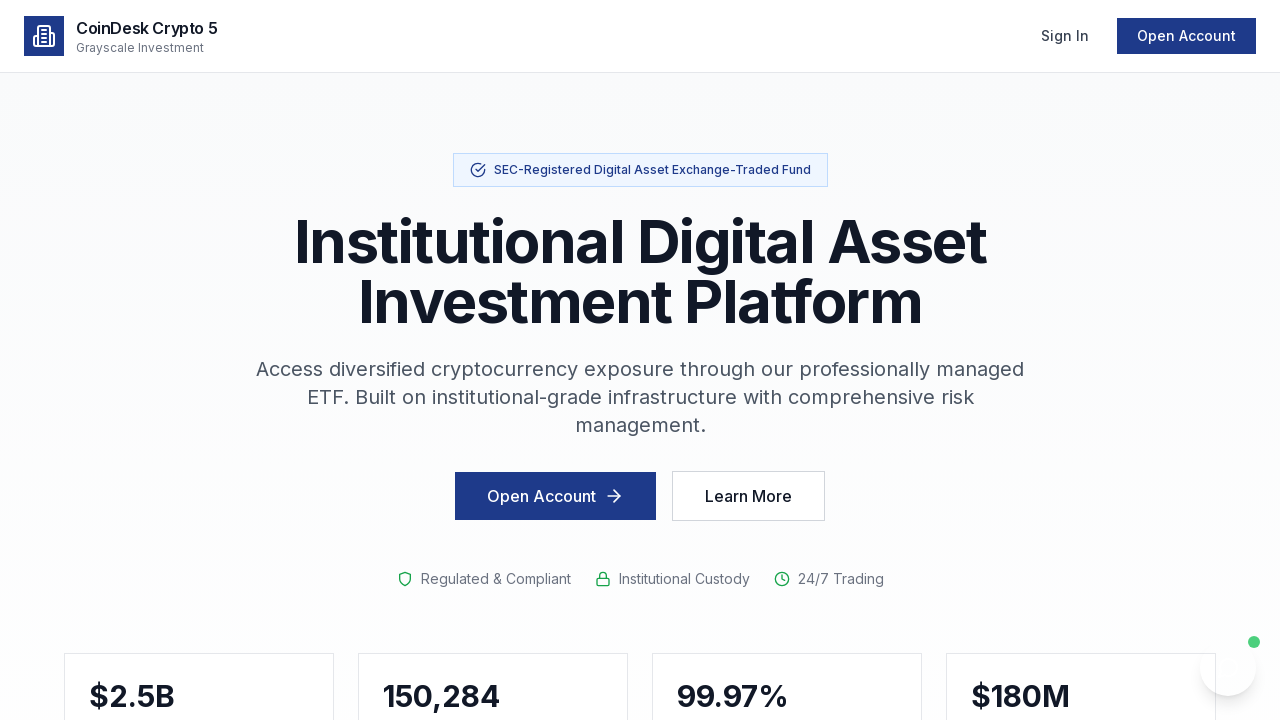

Counted 1 buttons on the page
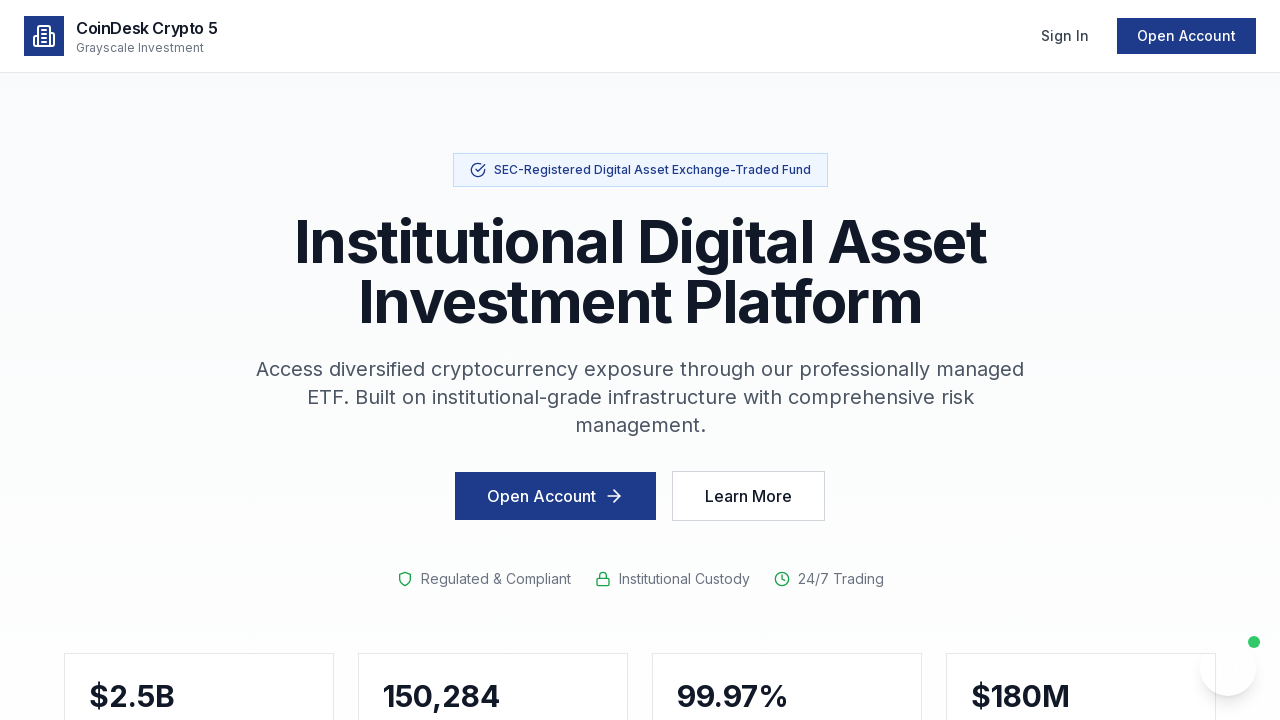

Verified that buttons exist on the page
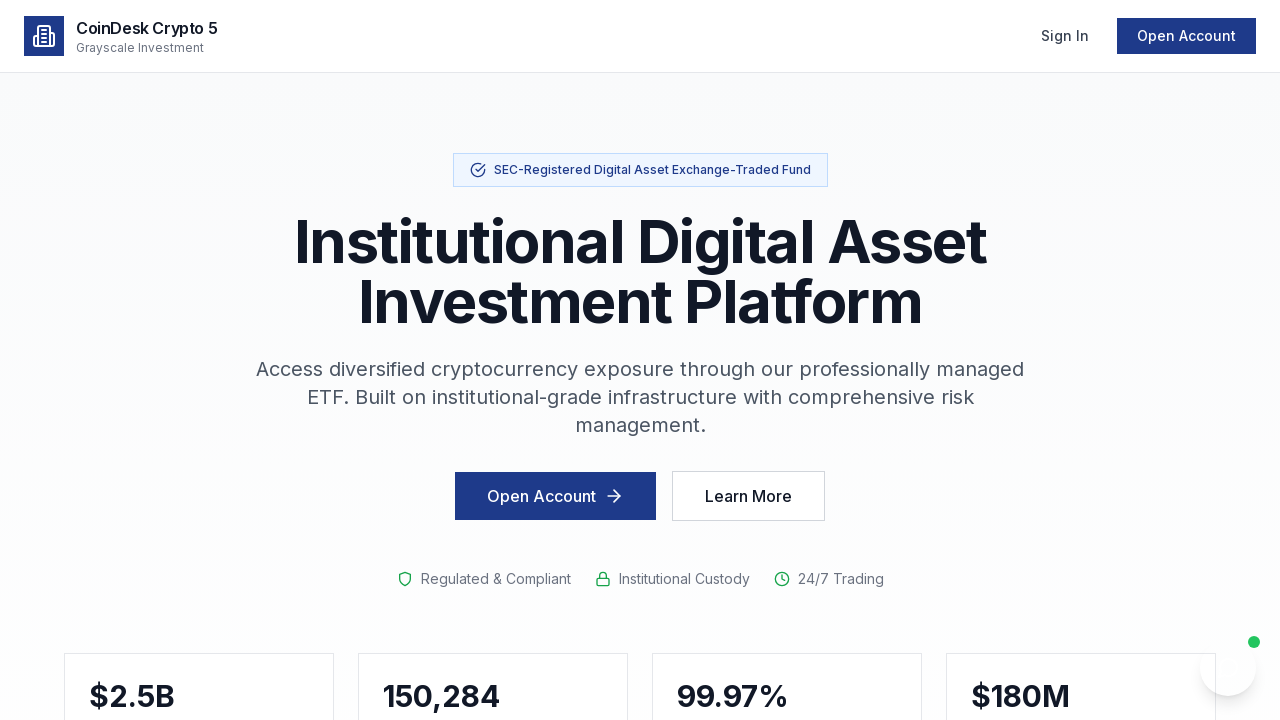

Located the first button on the page
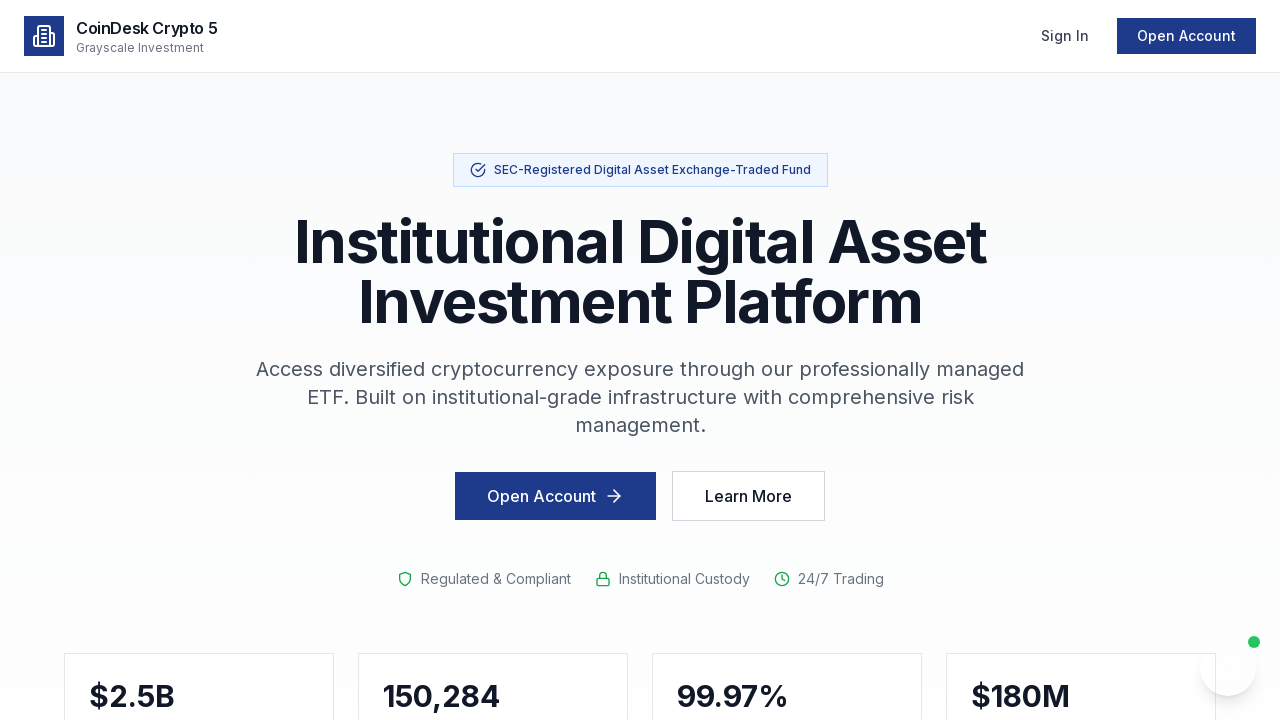

Retrieved text content from first button: 'Chat with Sora 💬'
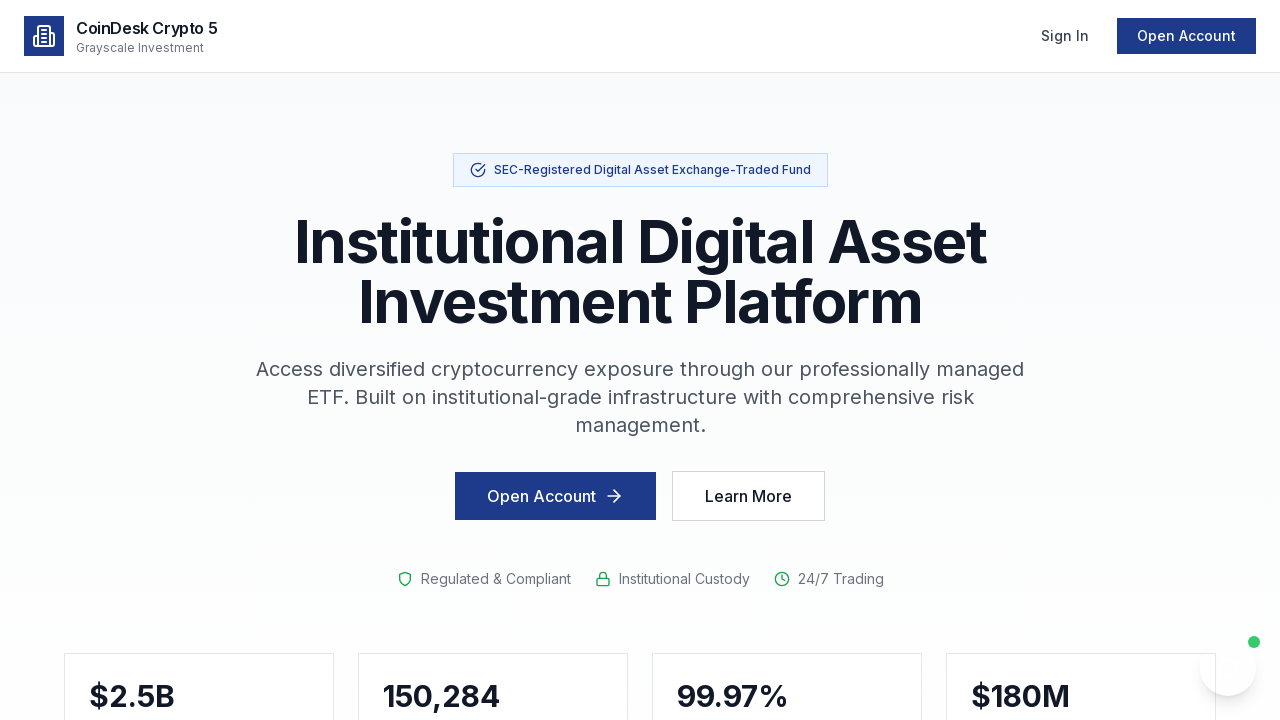

Verified that first button has text content
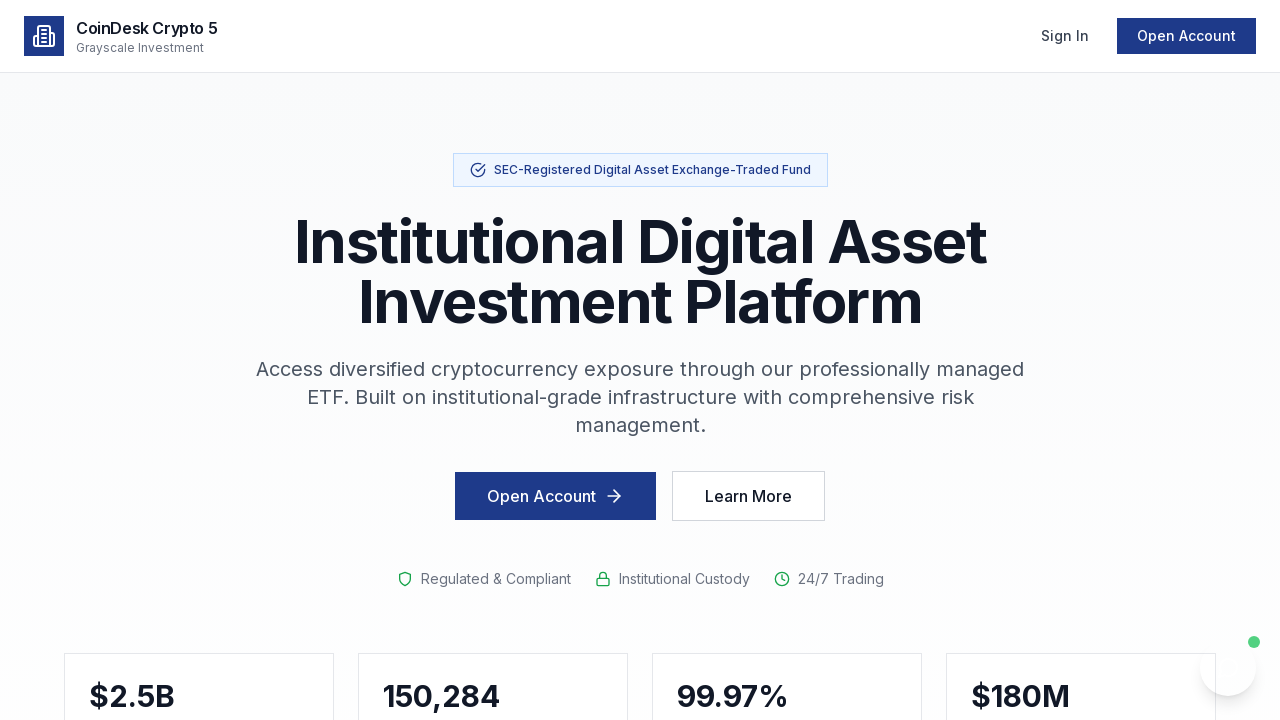

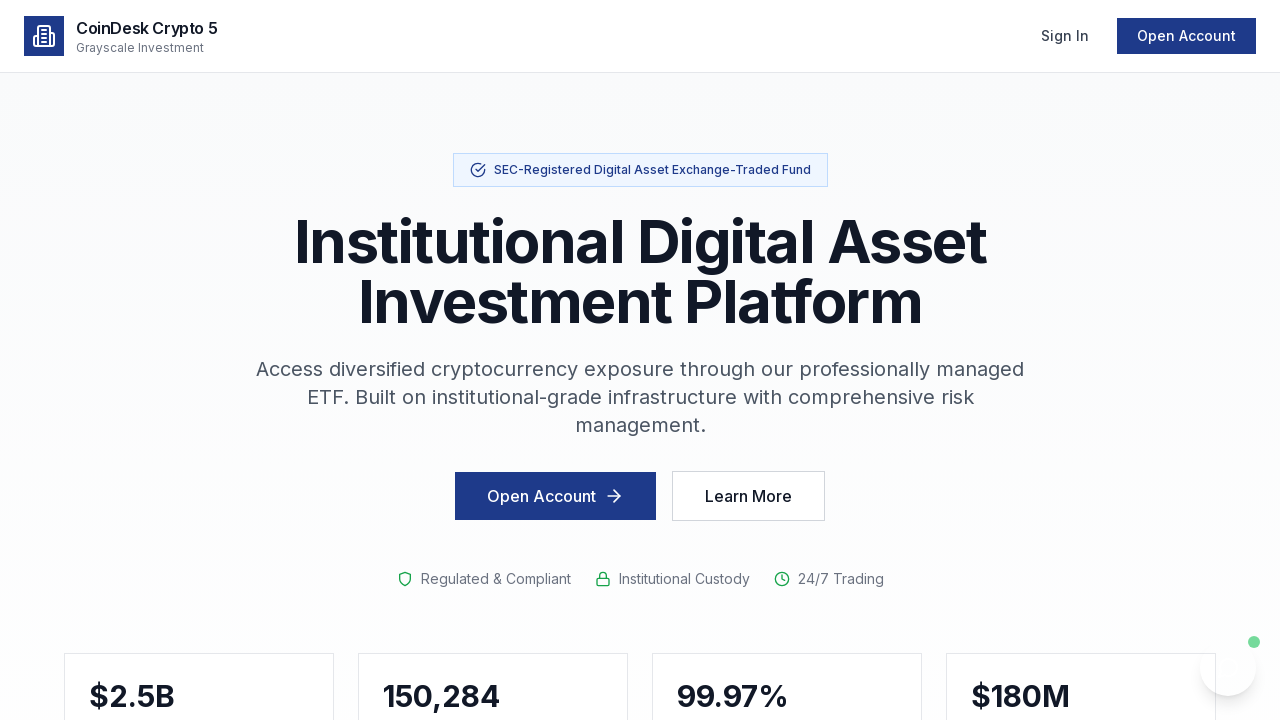